Tests the Arizona Legislature bill search functionality by entering a healthcare-related keyword and submitting the search form to verify search results load.

Starting URL: https://www.azleg.gov/bills/

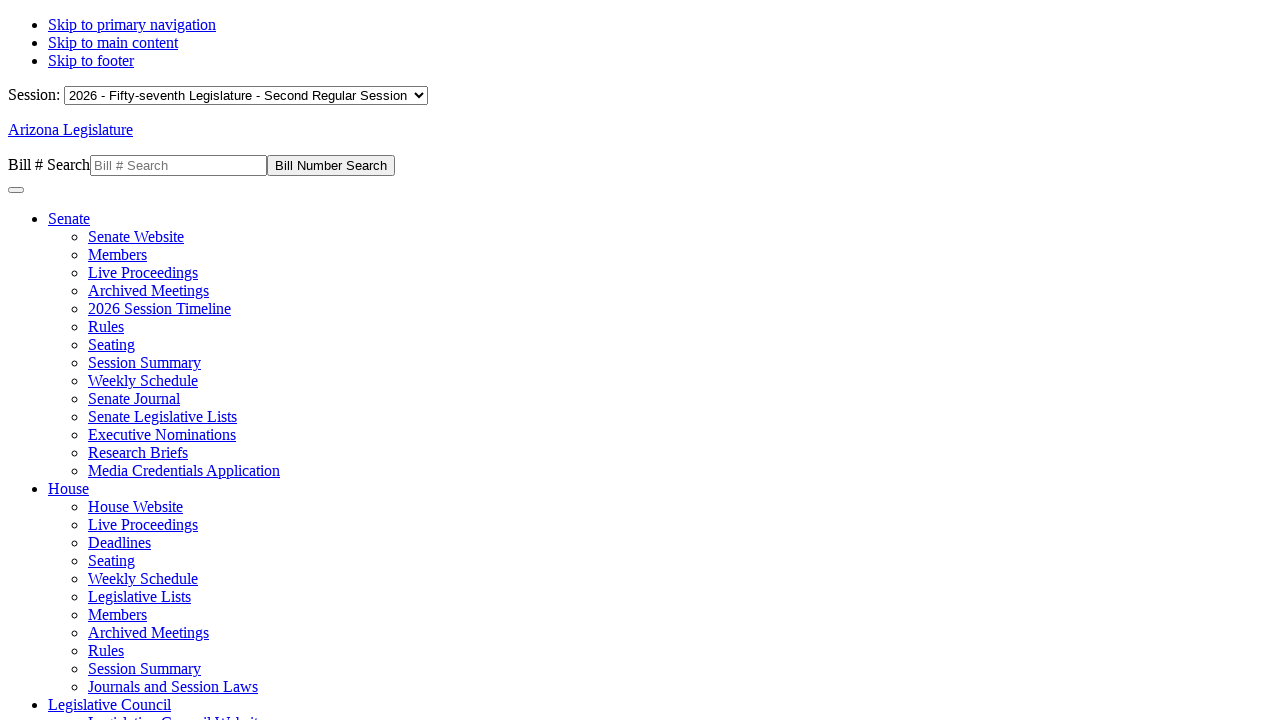

Waited for search page to load (networkidle)
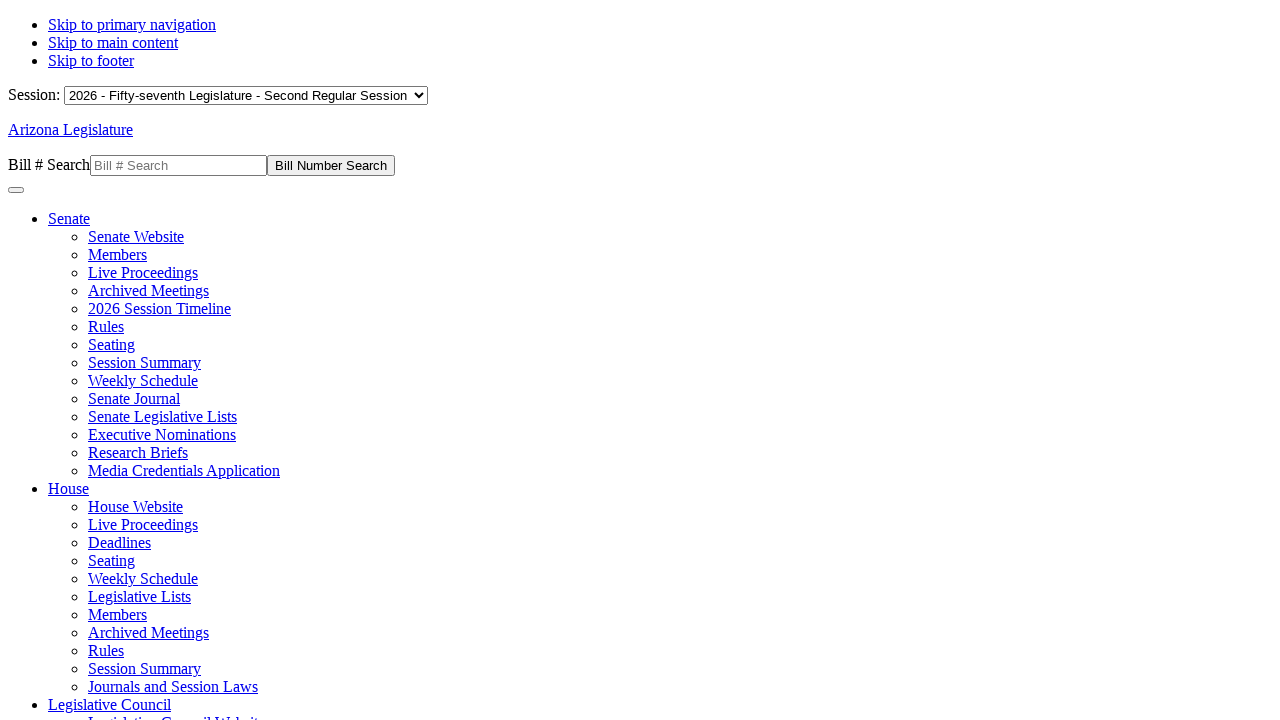

Filled search input with 'Prior authorization' using name='insearch' on input[name='insearch']
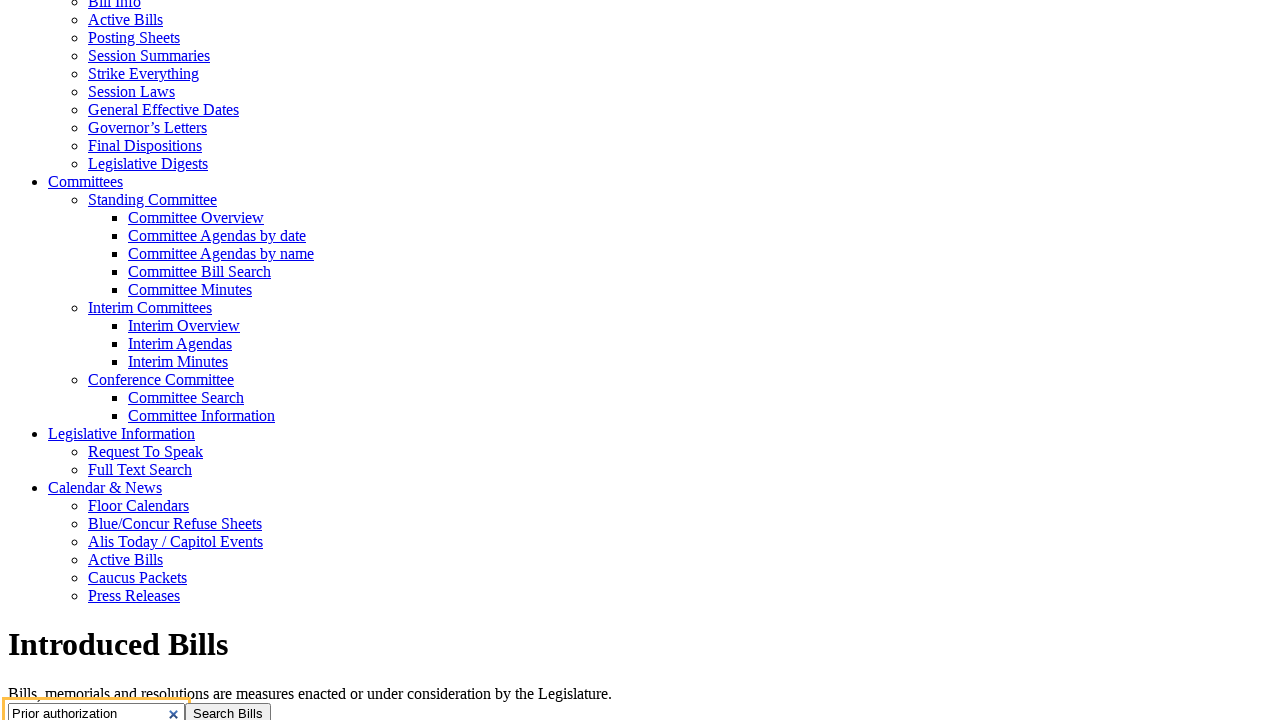

Clicked submit button using form#searchForm input[type='submit'] at (228, 710) on form#searchForm input[type='submit']
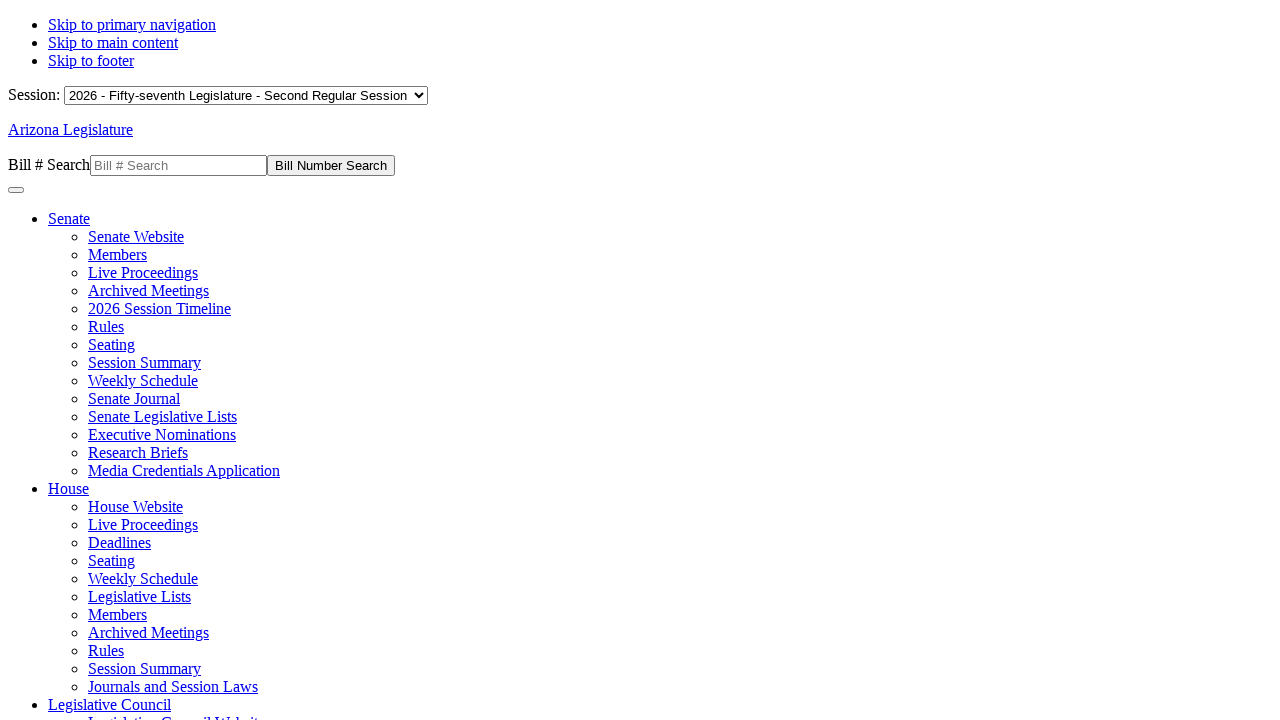

Waited for search results page to load (networkidle)
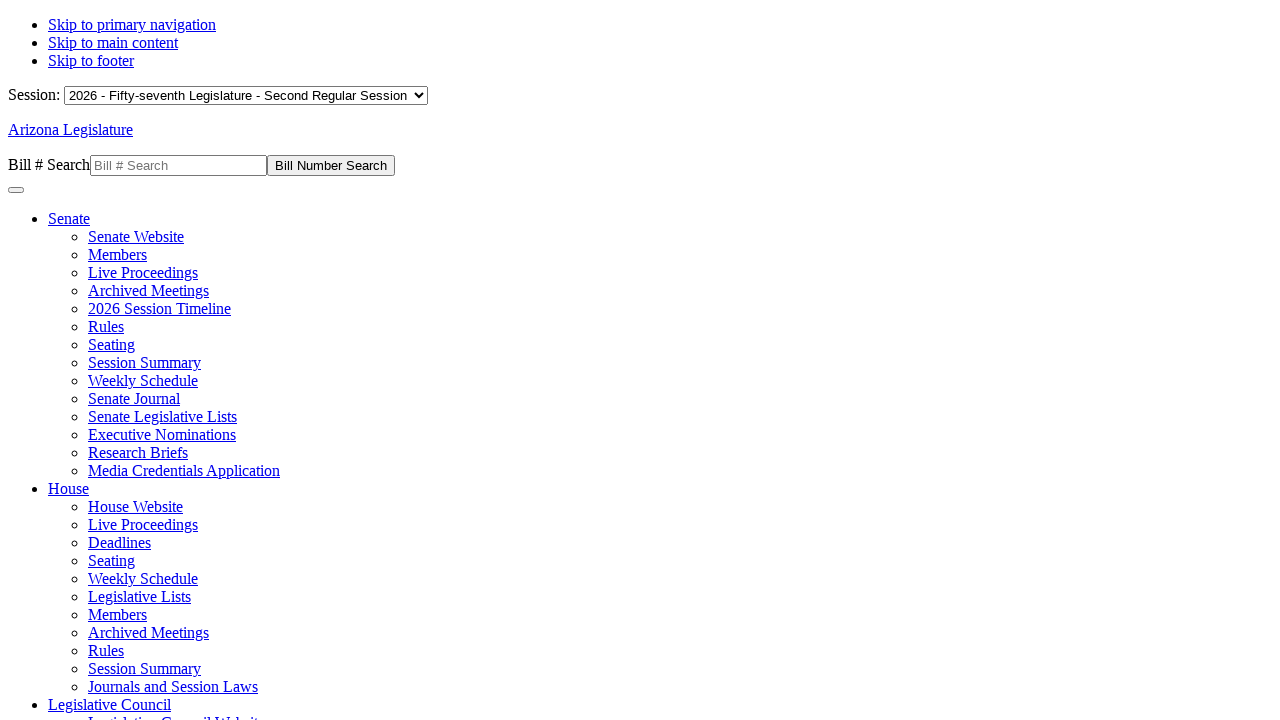

Search results loaded - table or bill links are now visible
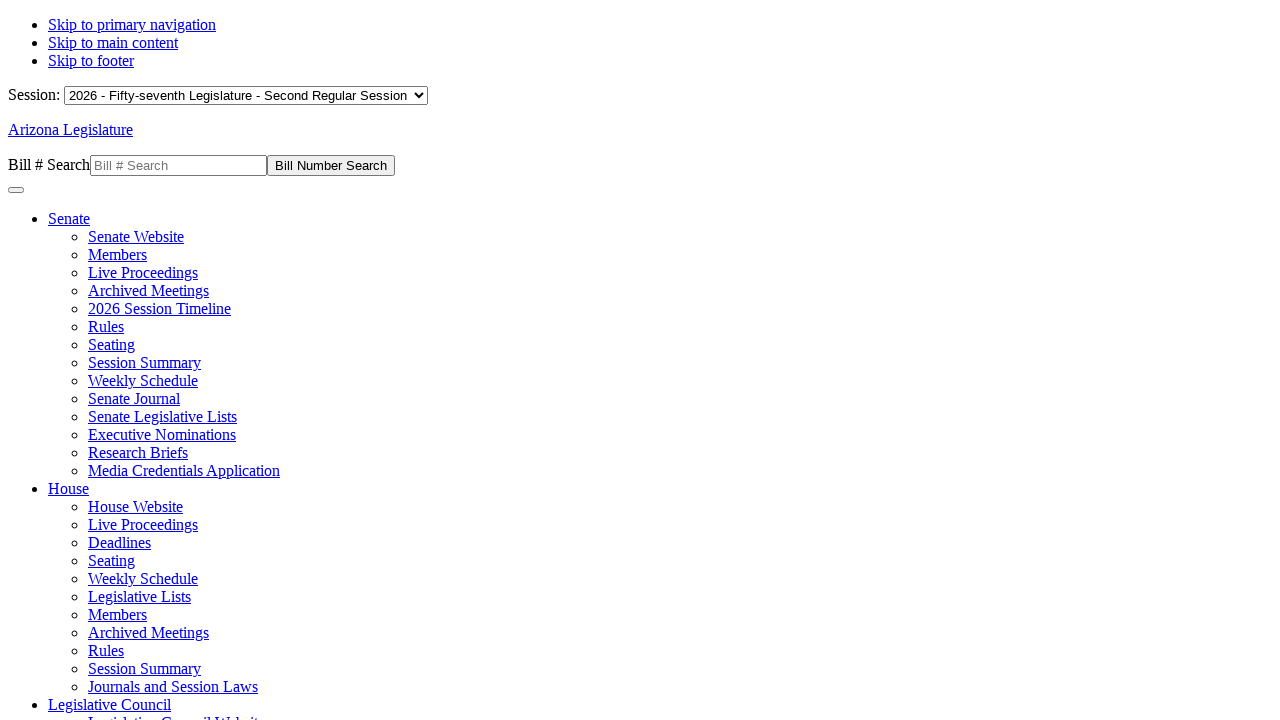

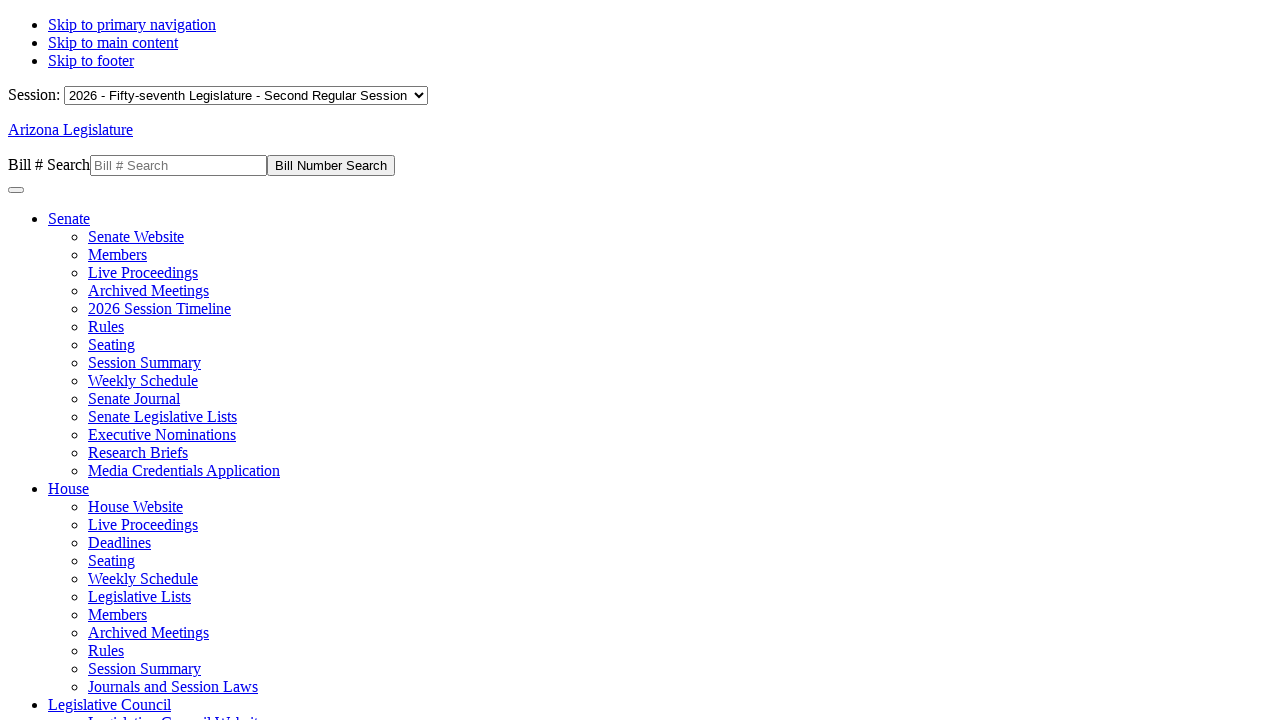